Opens a practice form page, creates a new window to fetch course text from another page, returns to the original window and fills the name field with the fetched course text

Starting URL: https://rahulshettyacademy.com/angularpractice/

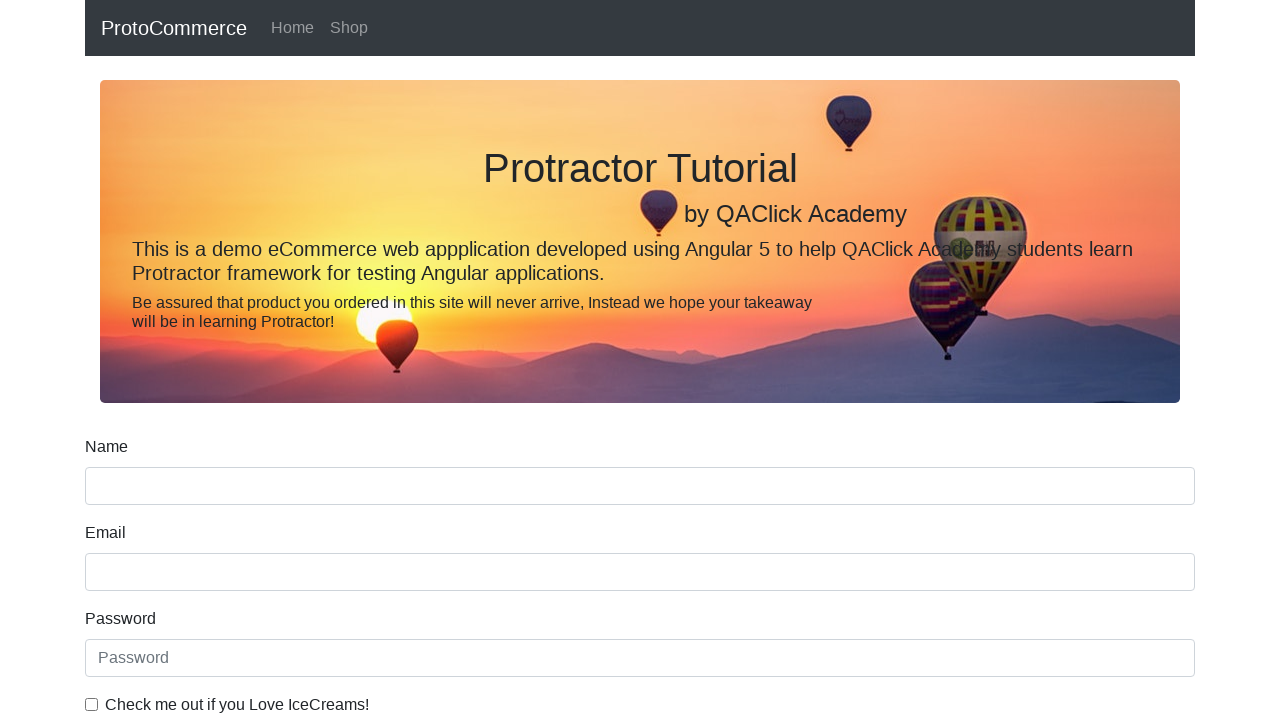

Stored current page context
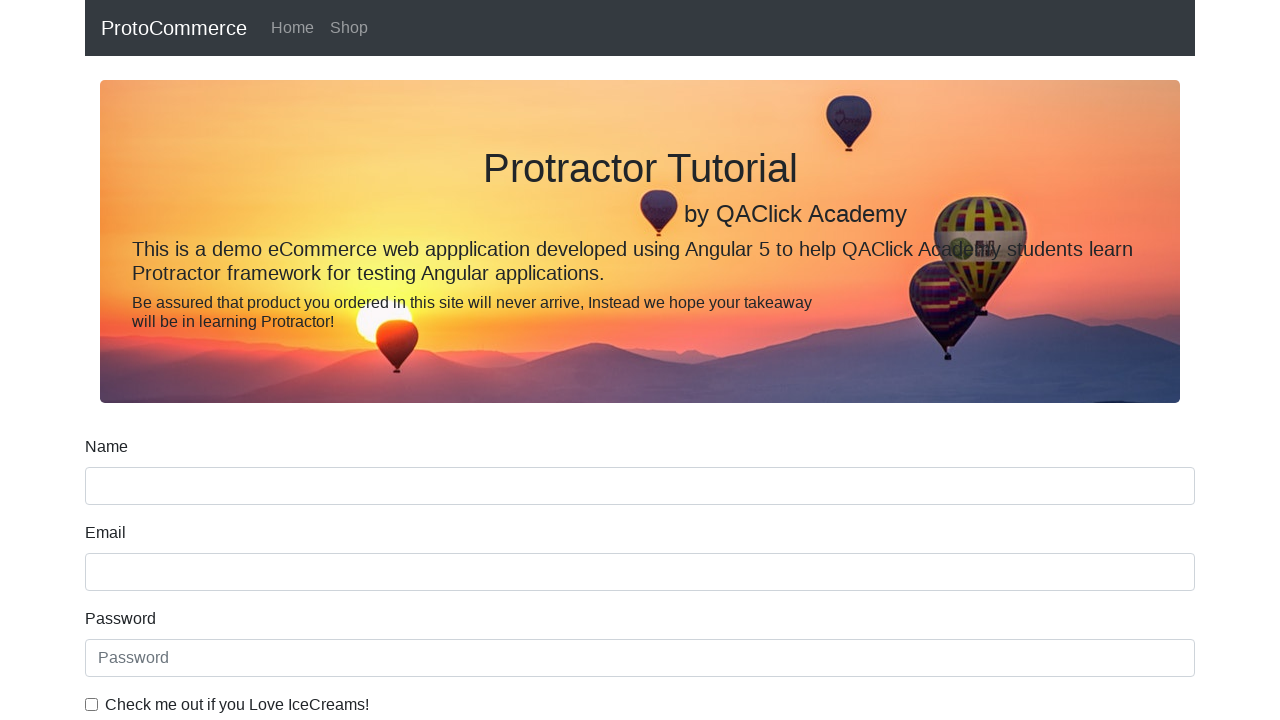

Created a new page in the same context
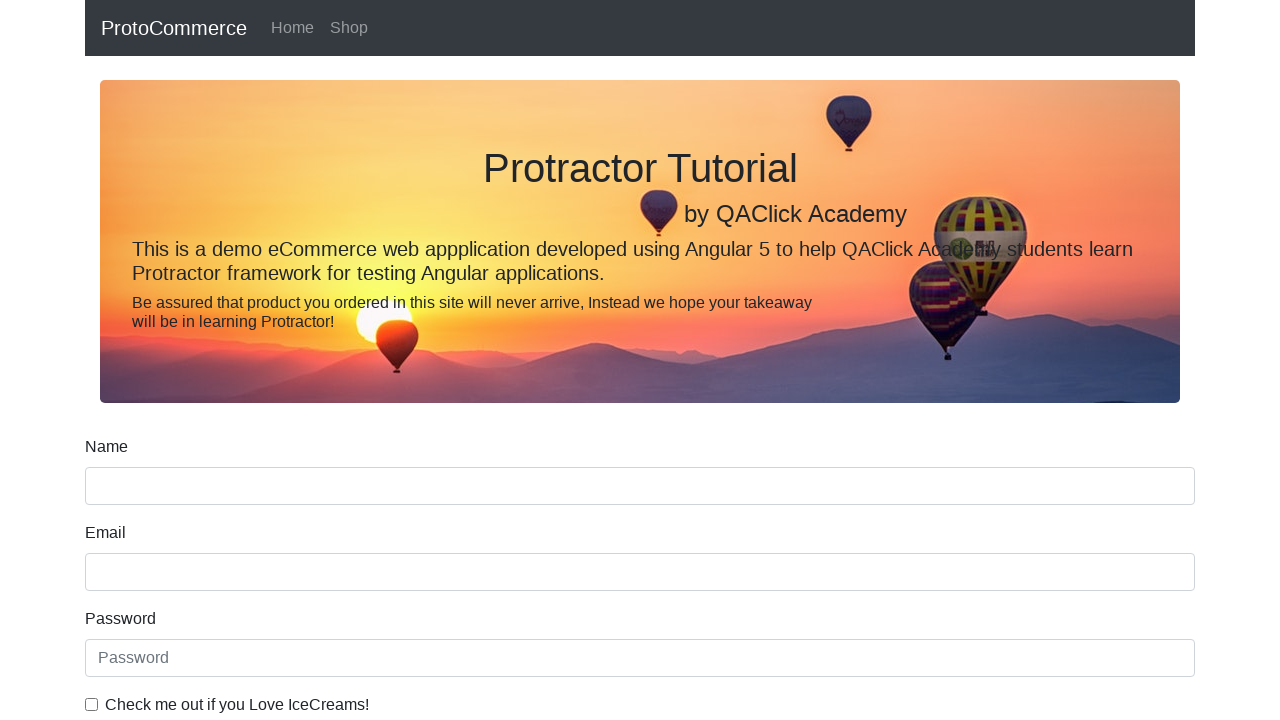

Navigated new page to https://rahulshettyacademy.com/
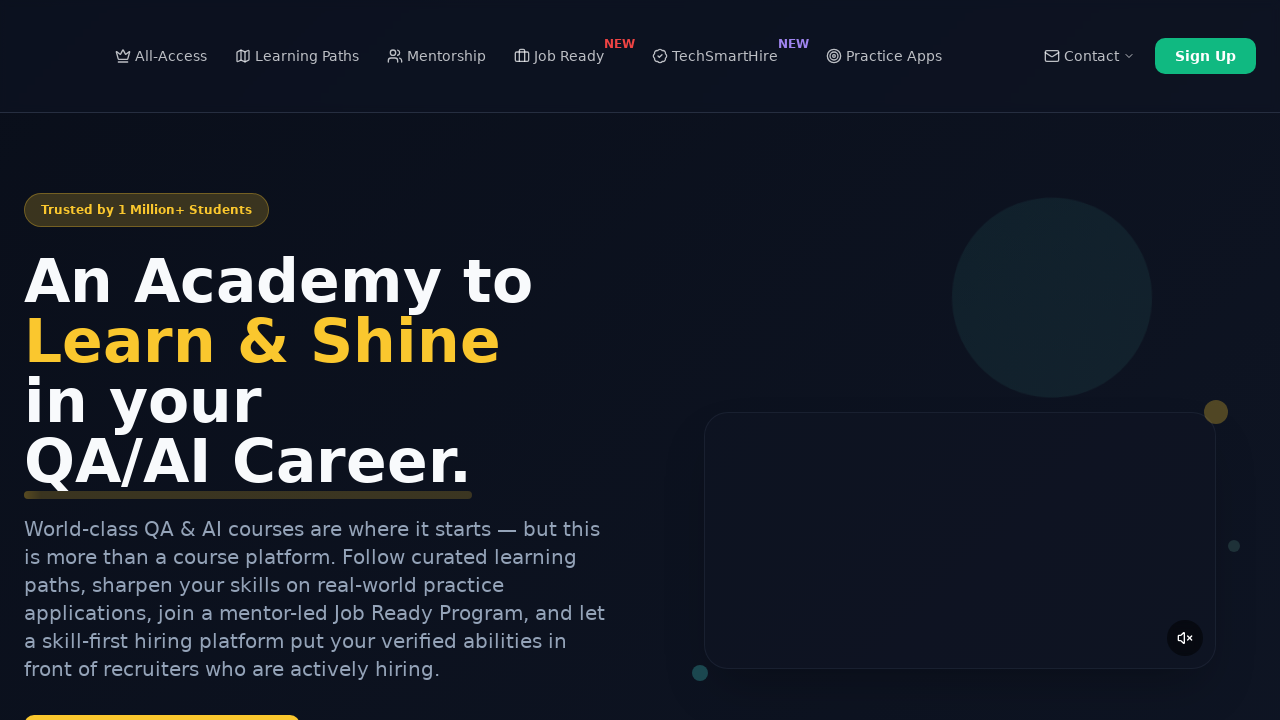

Located course links on the new page
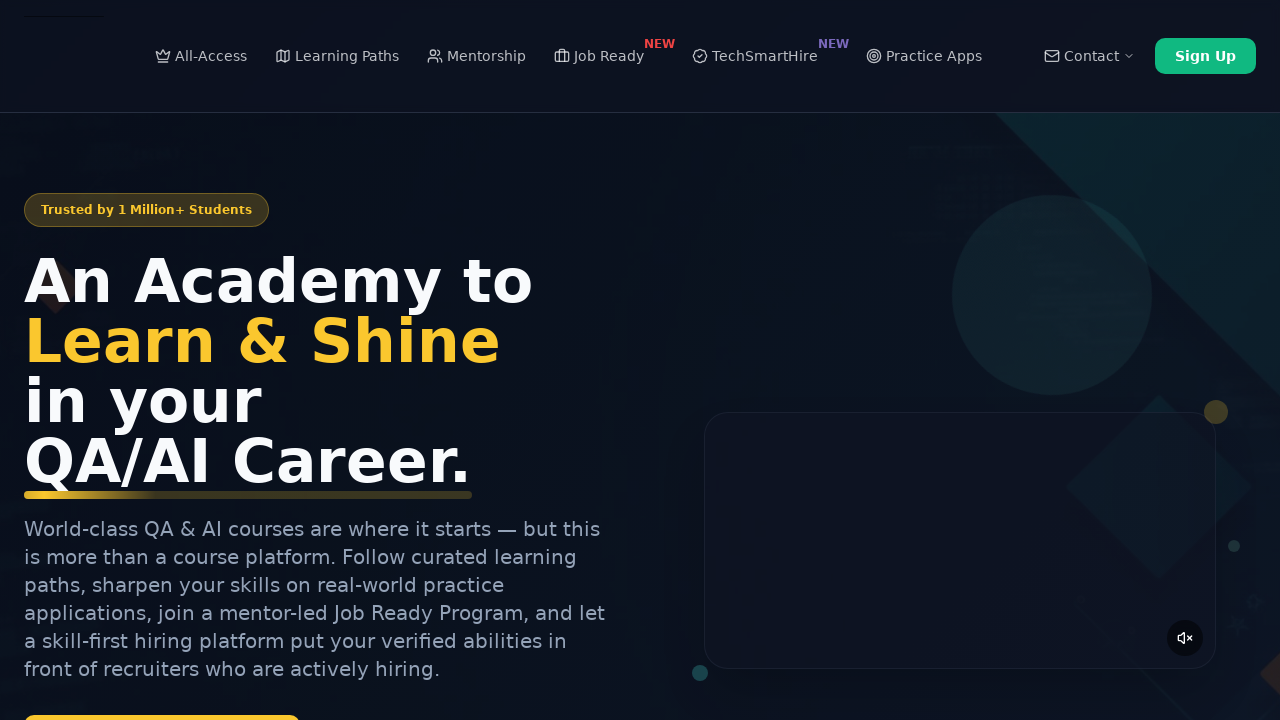

Extracted text from second course link: 'Playwright Testing'
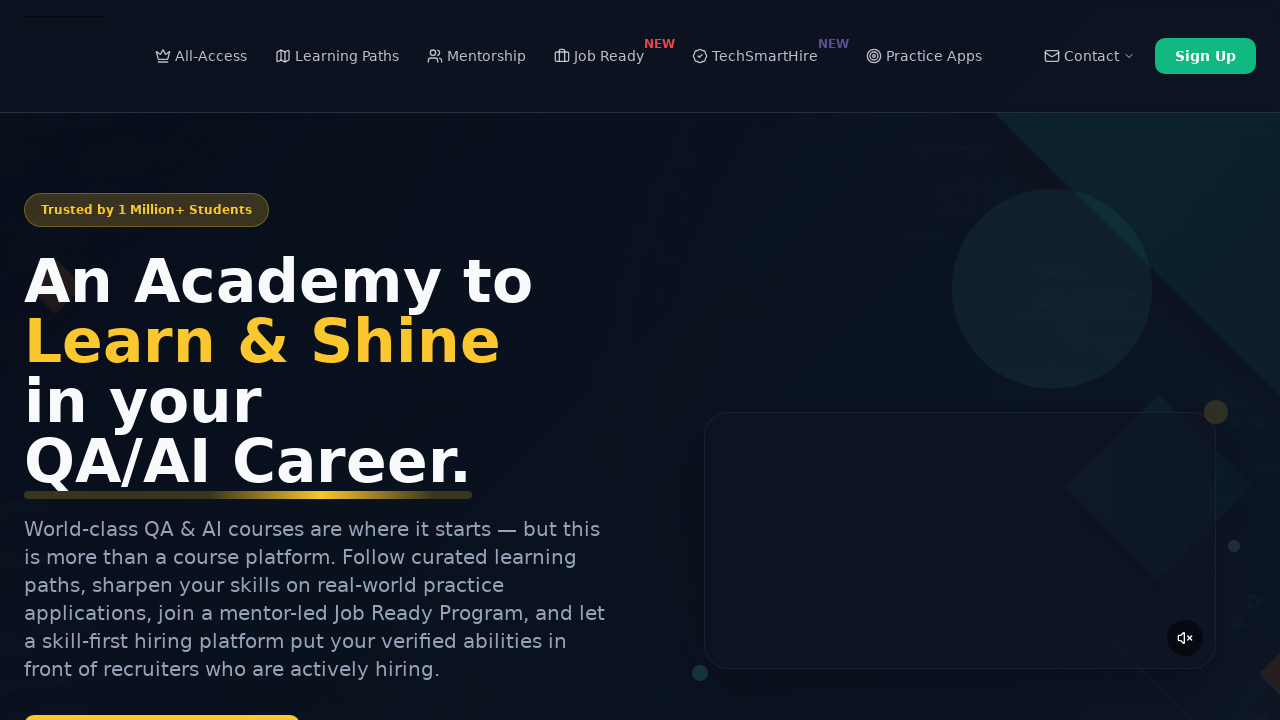

Closed the new page and returned to original window
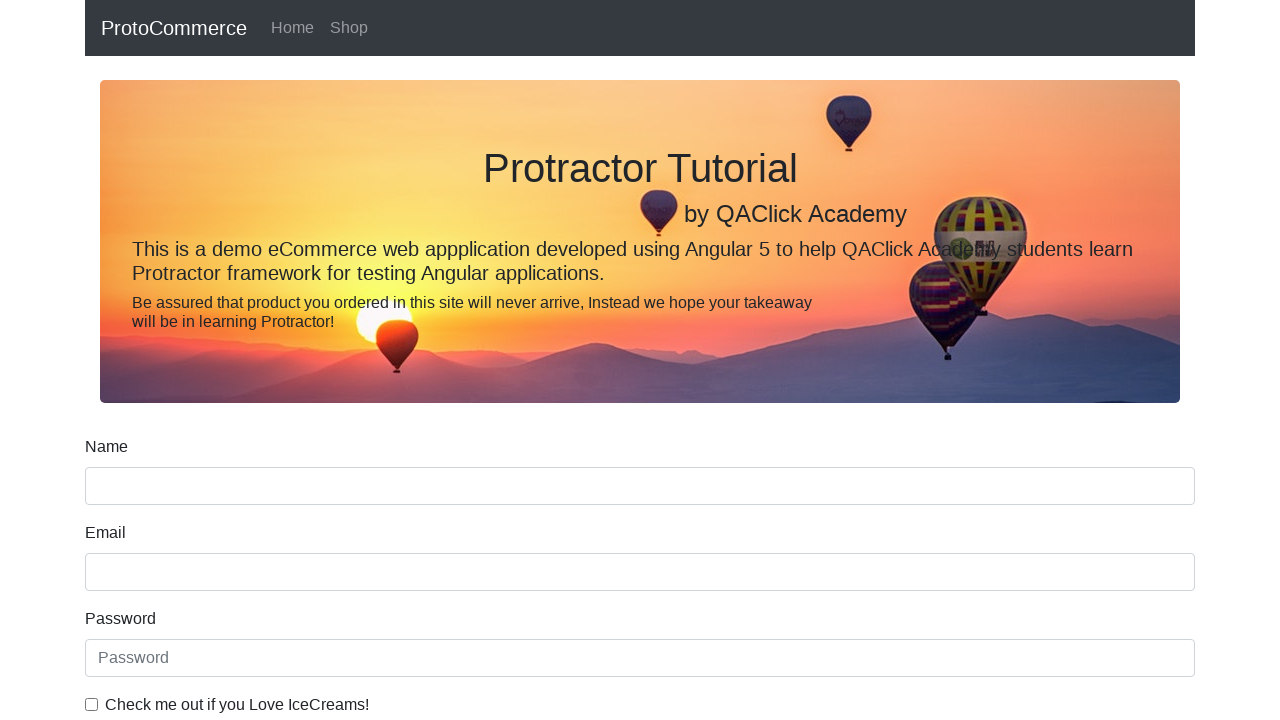

Filled name field with fetched course text: 'Playwright Testing' on input[name='name']
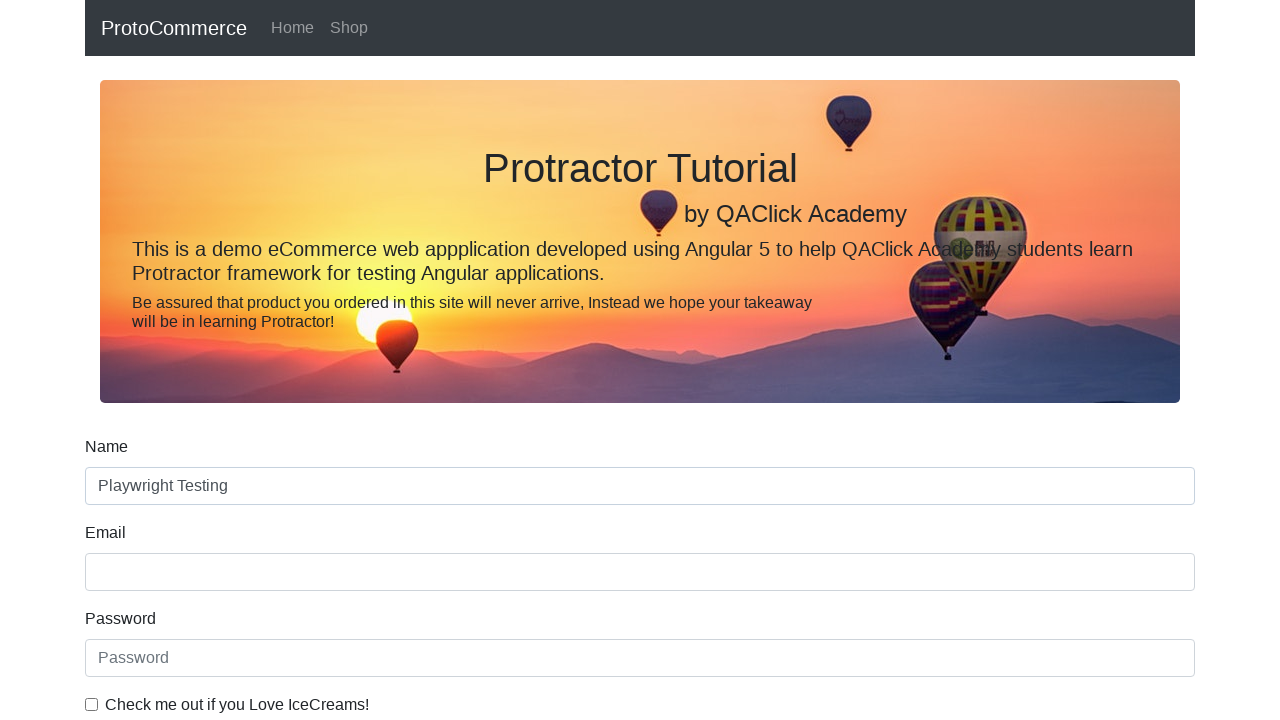

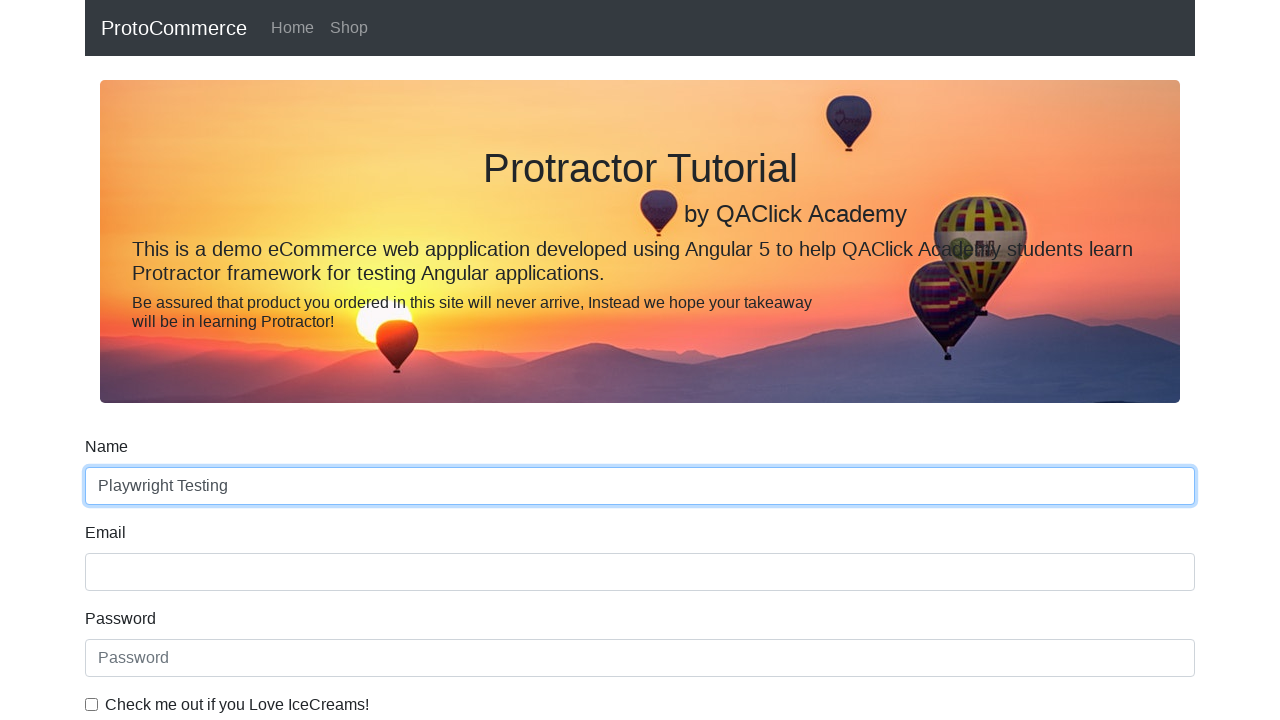